Tests page scrolling functionality by scrolling down the page by 1500 pixels using JavaScript execution

Starting URL: https://vctcpune.com/

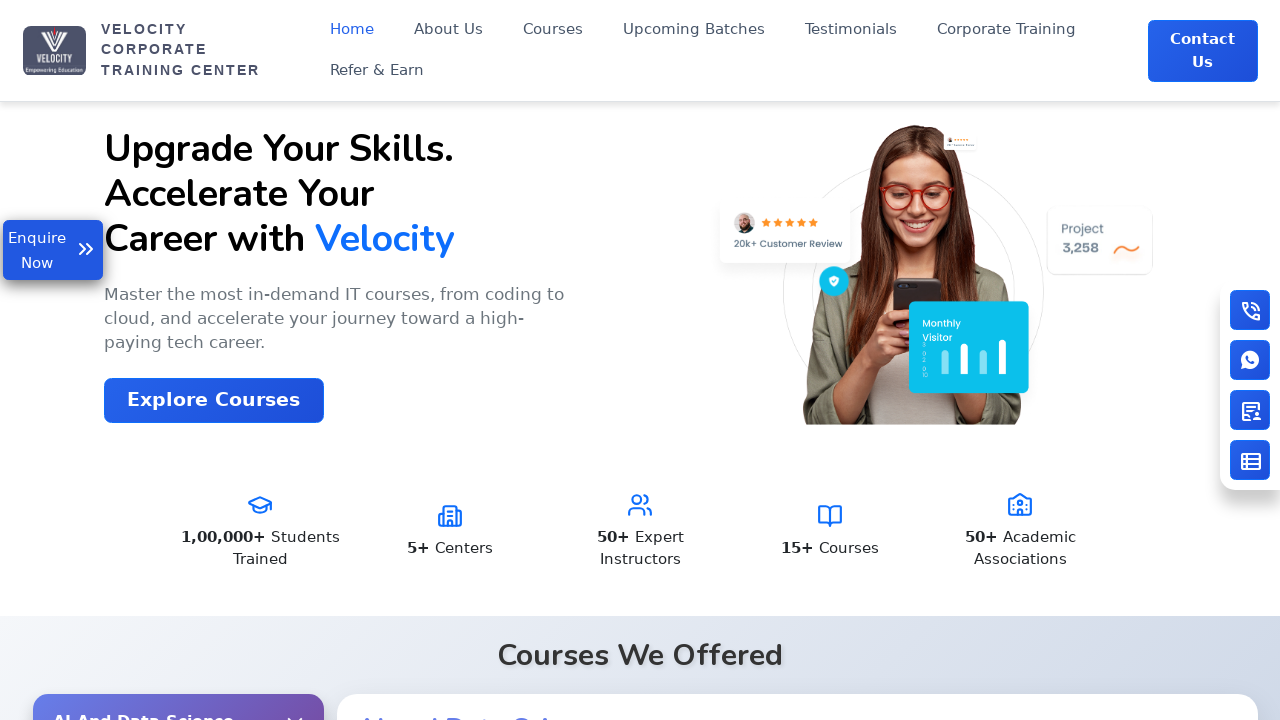

Scrolled down the page by 1500 pixels using JavaScript execution
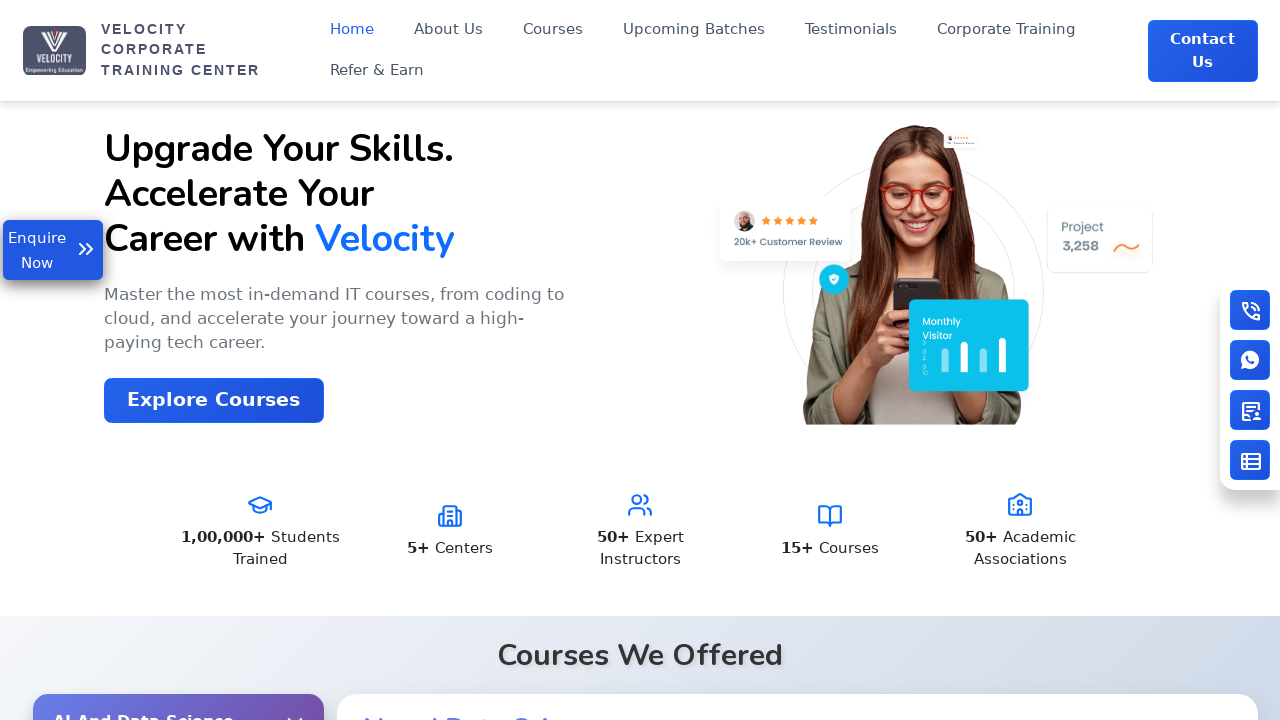

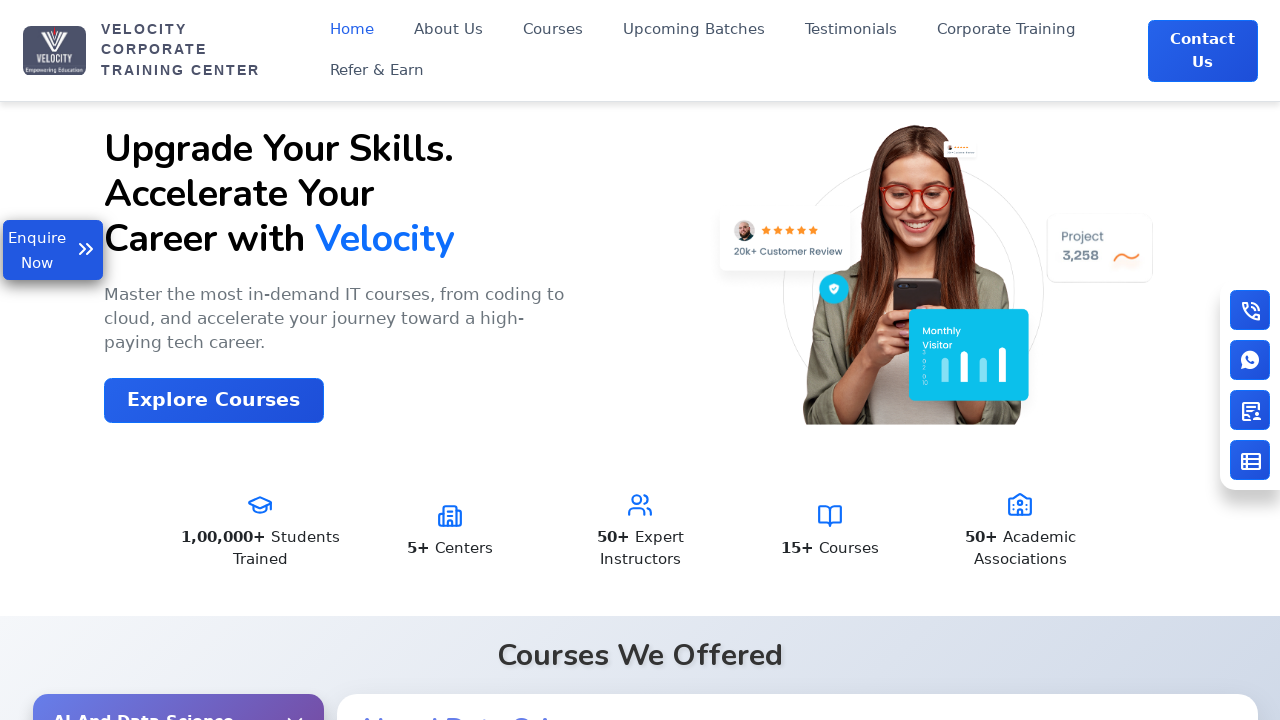